Tests a text box form by filling in user name, email, current address, and permanent address fields, then submitting and verifying the displayed output matches the input values.

Starting URL: https://demoqa.com/text-box

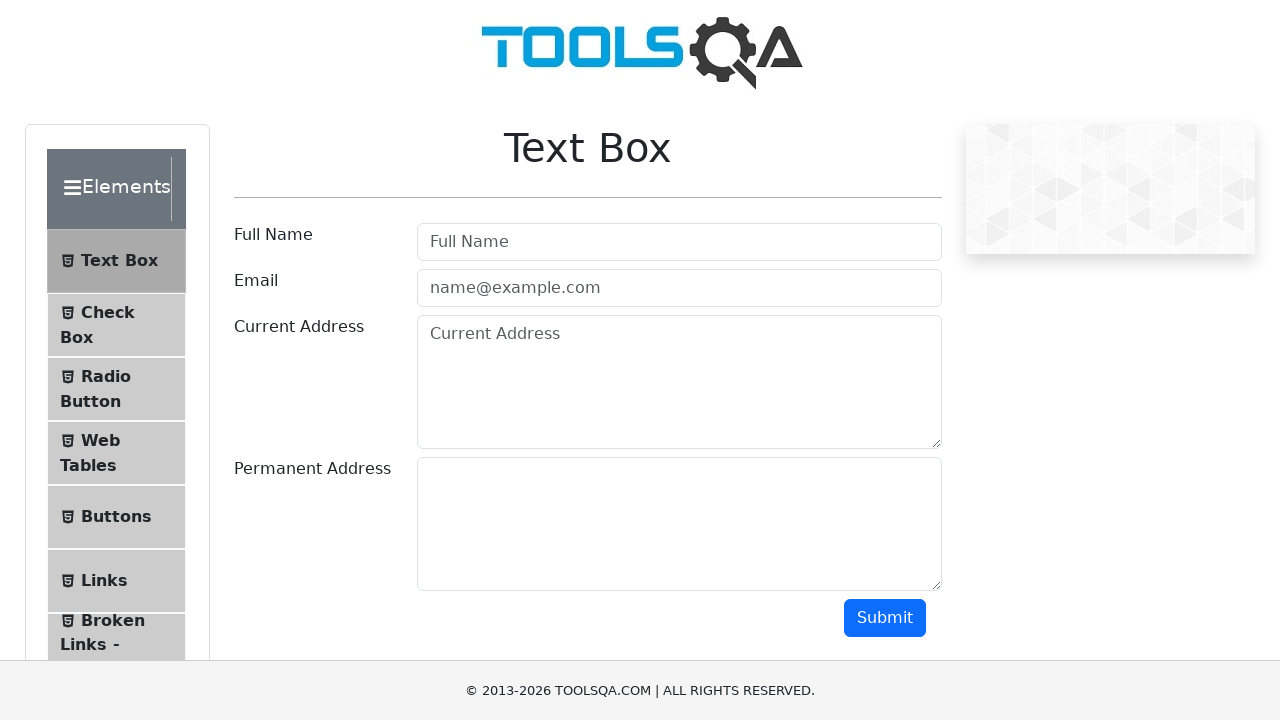

Filled user name field with 'Jane Smith' on xpath=//input[@id="userName"]
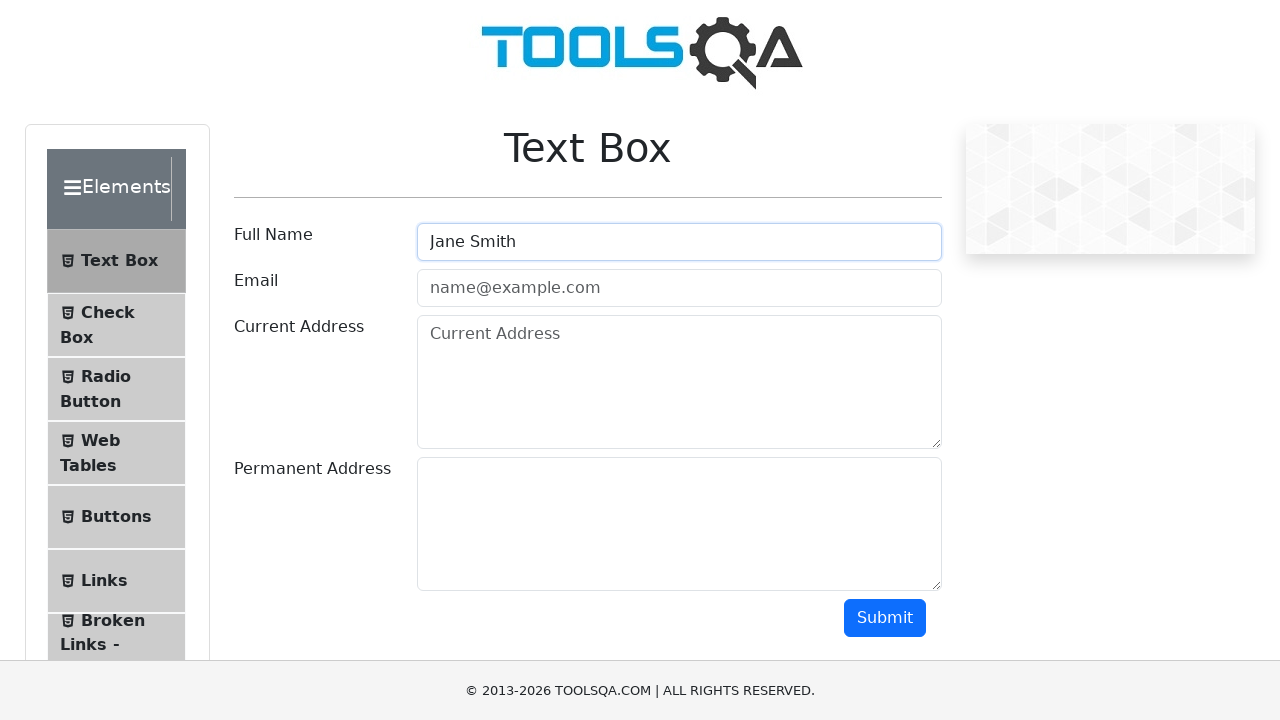

Filled email field with 'jane.smith@example.com' on xpath=//input[@id="userEmail"]
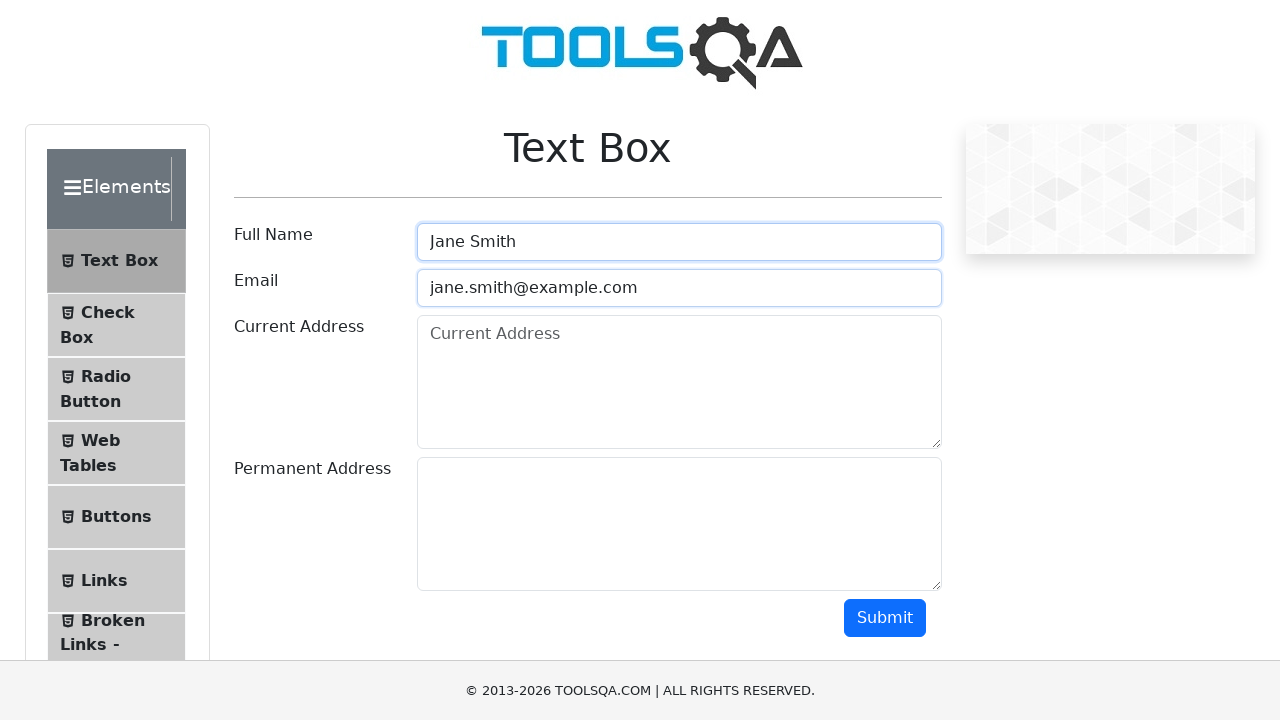

Filled current address field with '742 Evergreen Terrace' on xpath=//textarea[@id="currentAddress"]
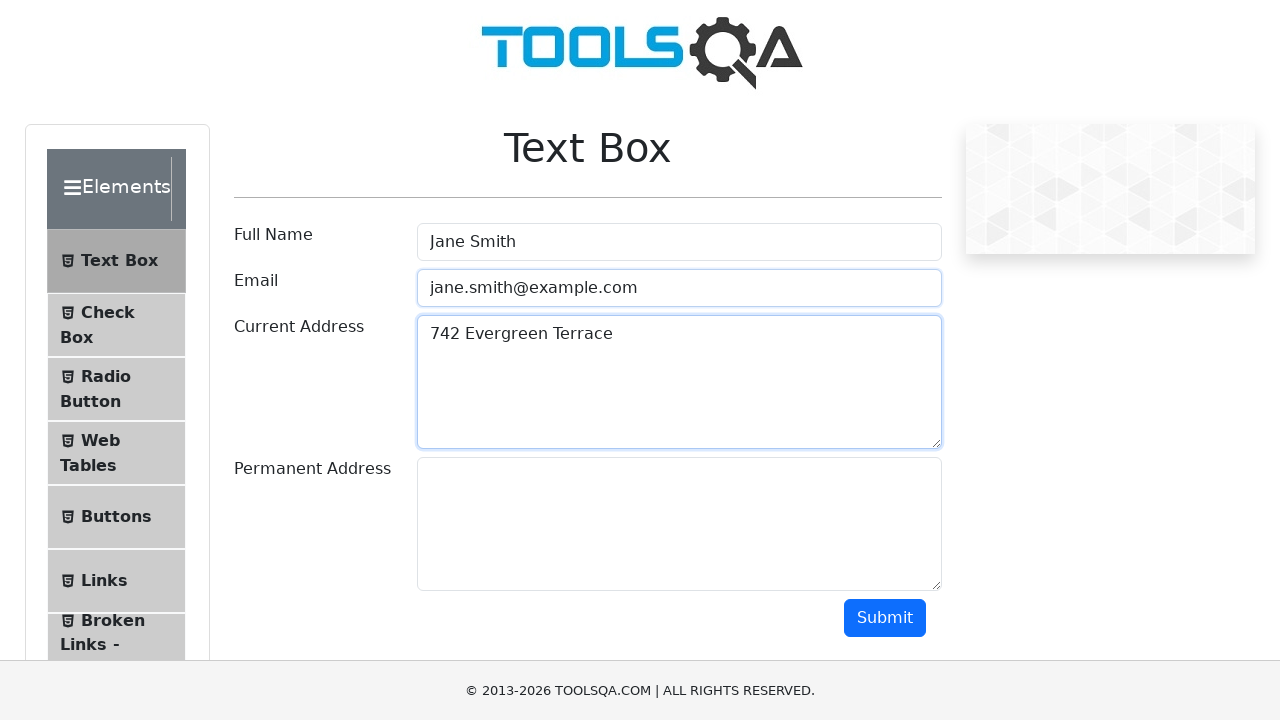

Filled permanent address field with '123 Main Street' on xpath=//textarea[@id="permanentAddress"]
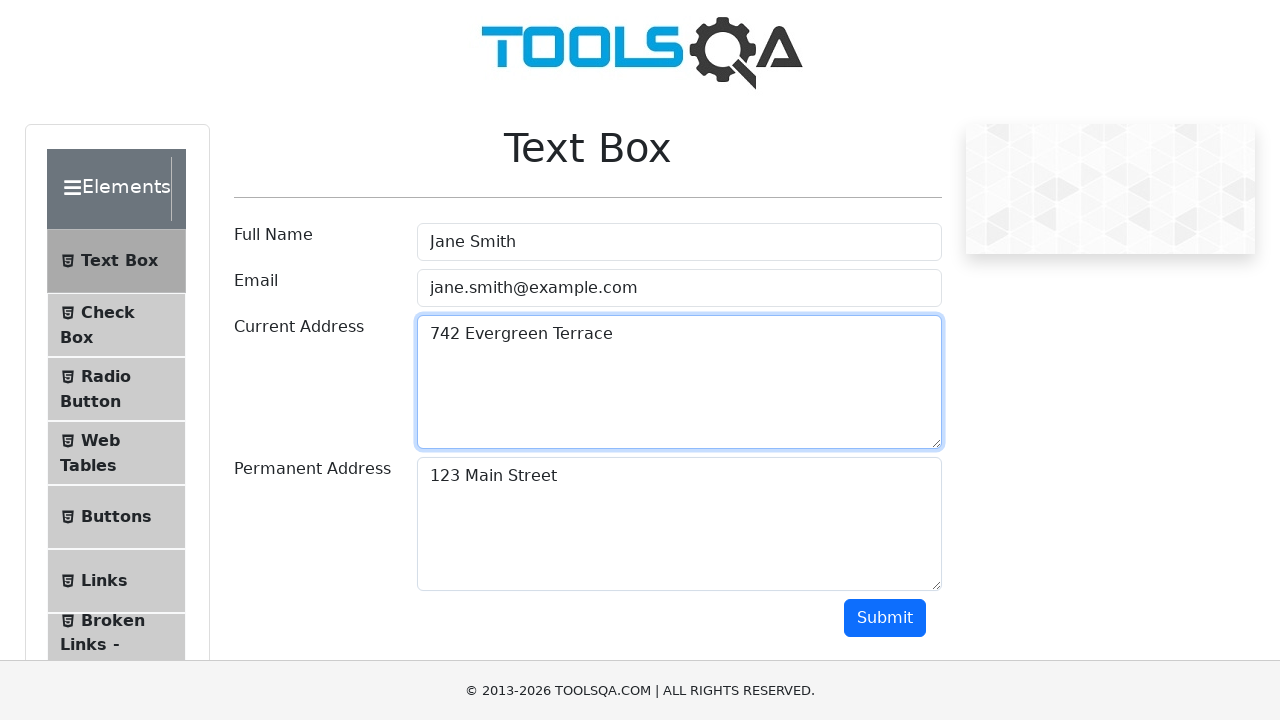

Clicked submit button to submit the form at (885, 618) on xpath=//button[@id="submit"]
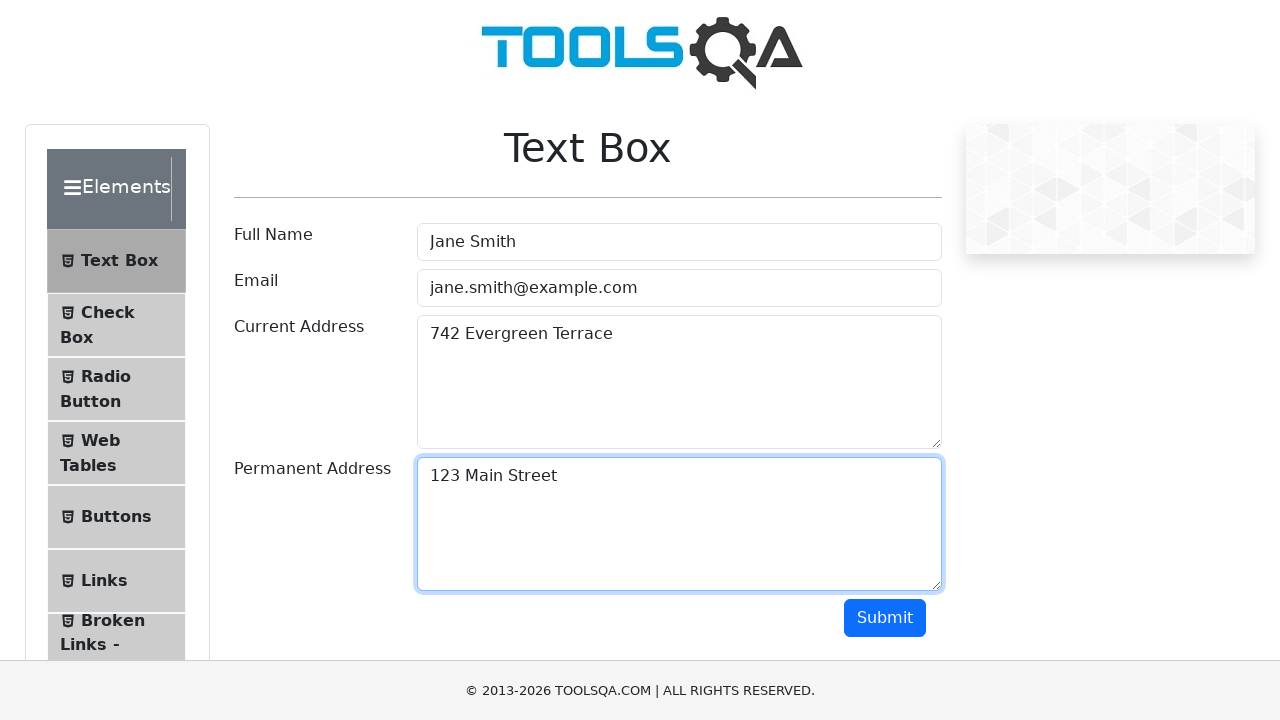

Verified name output displays 'Name:Jane Smith'
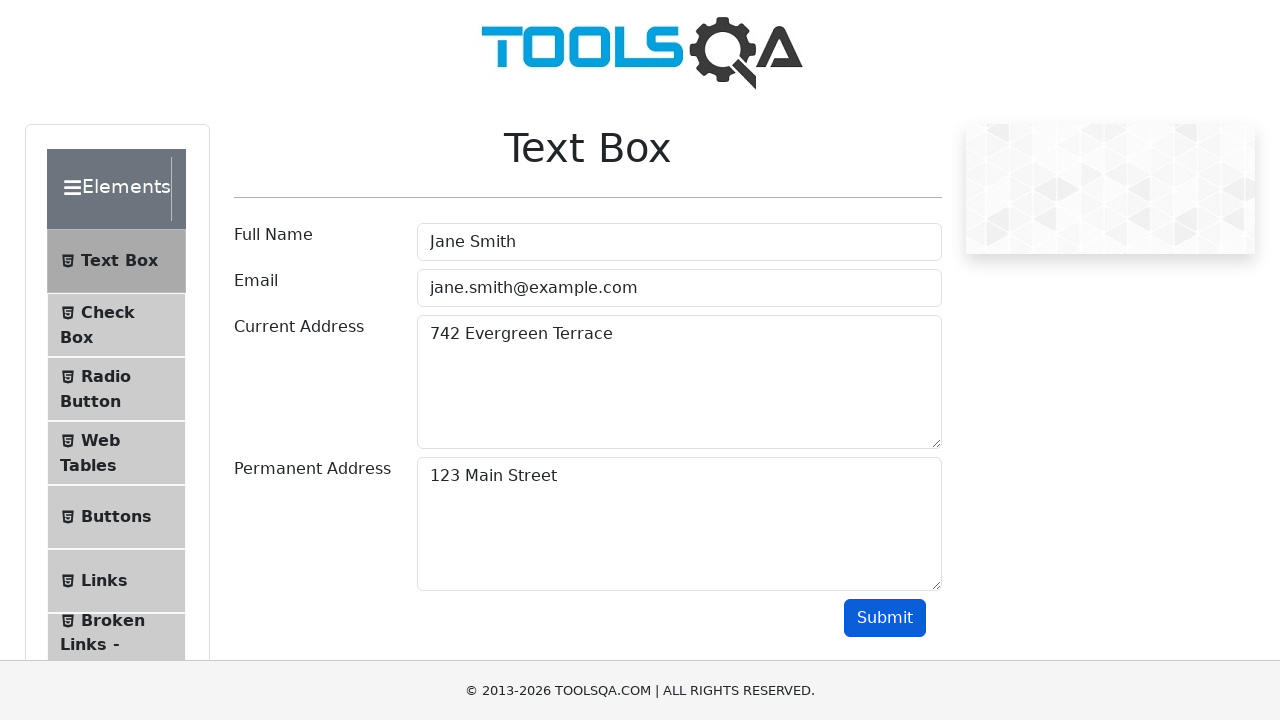

Verified email output displays 'Email:jane.smith@example.com'
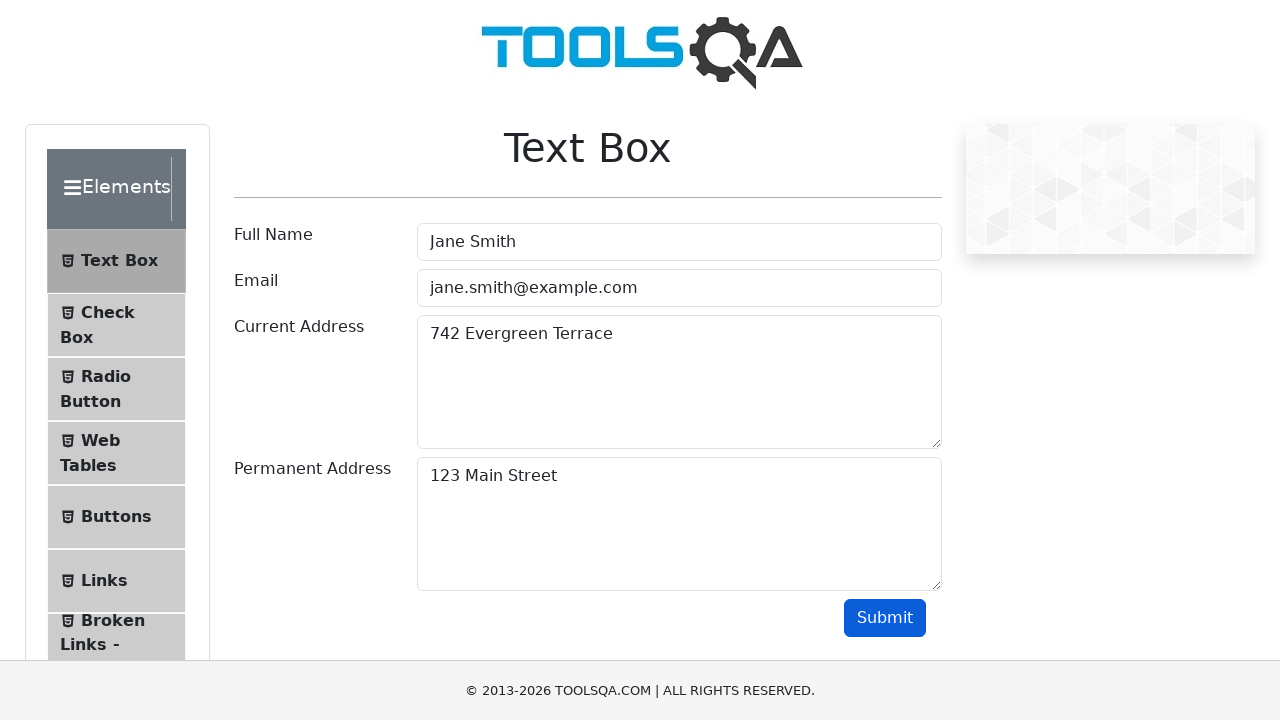

Verified current address output displays 'Current Address :742 Evergreen Terrace '
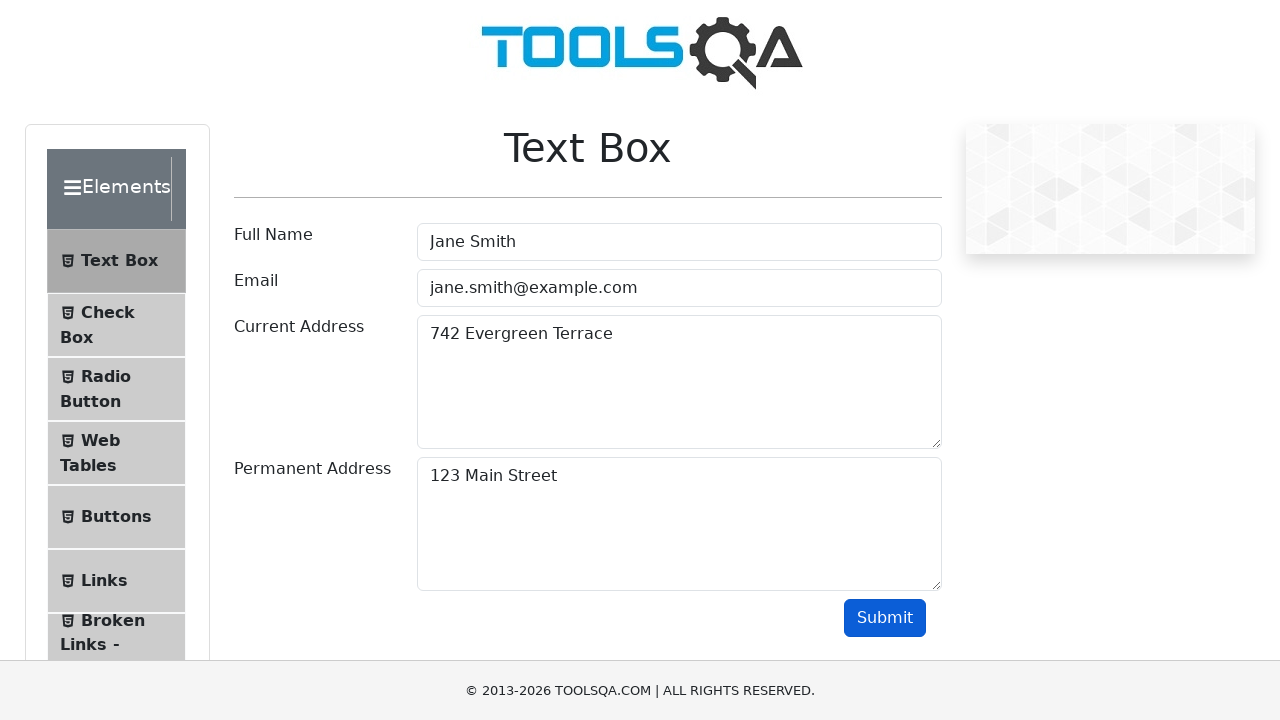

Verified permanent address output displays 'Permananet Address :123 Main Street'
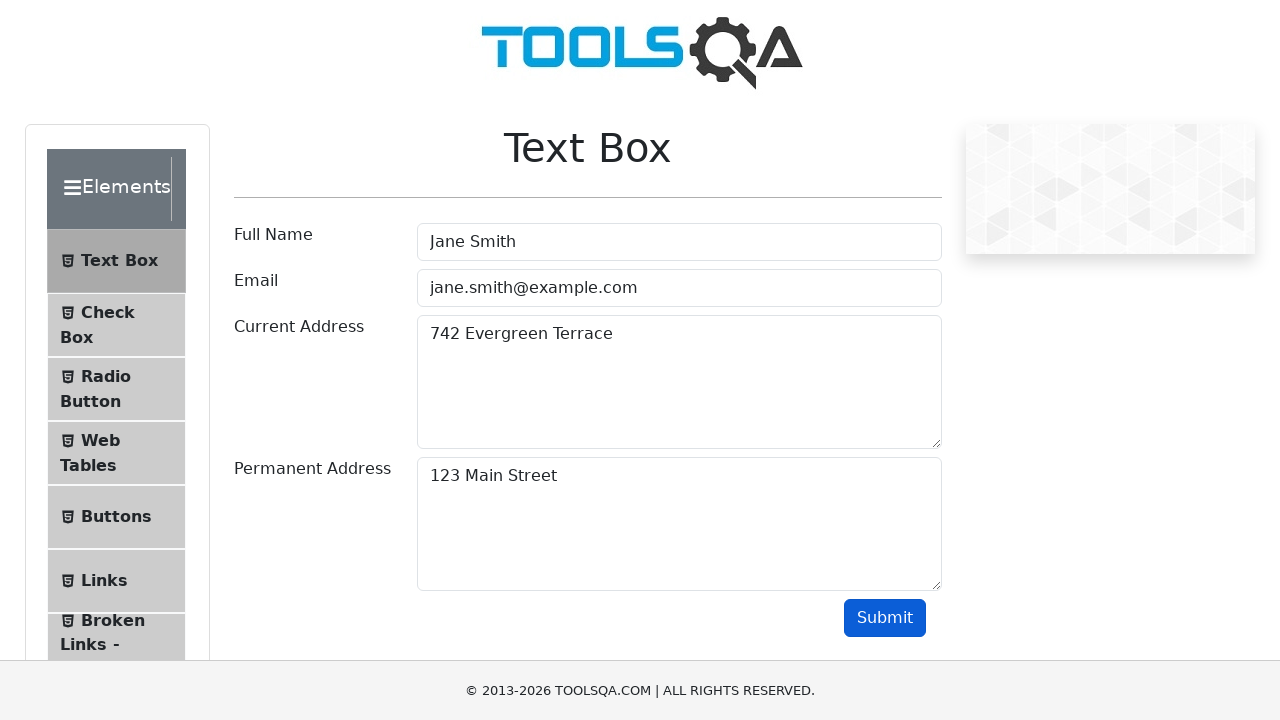

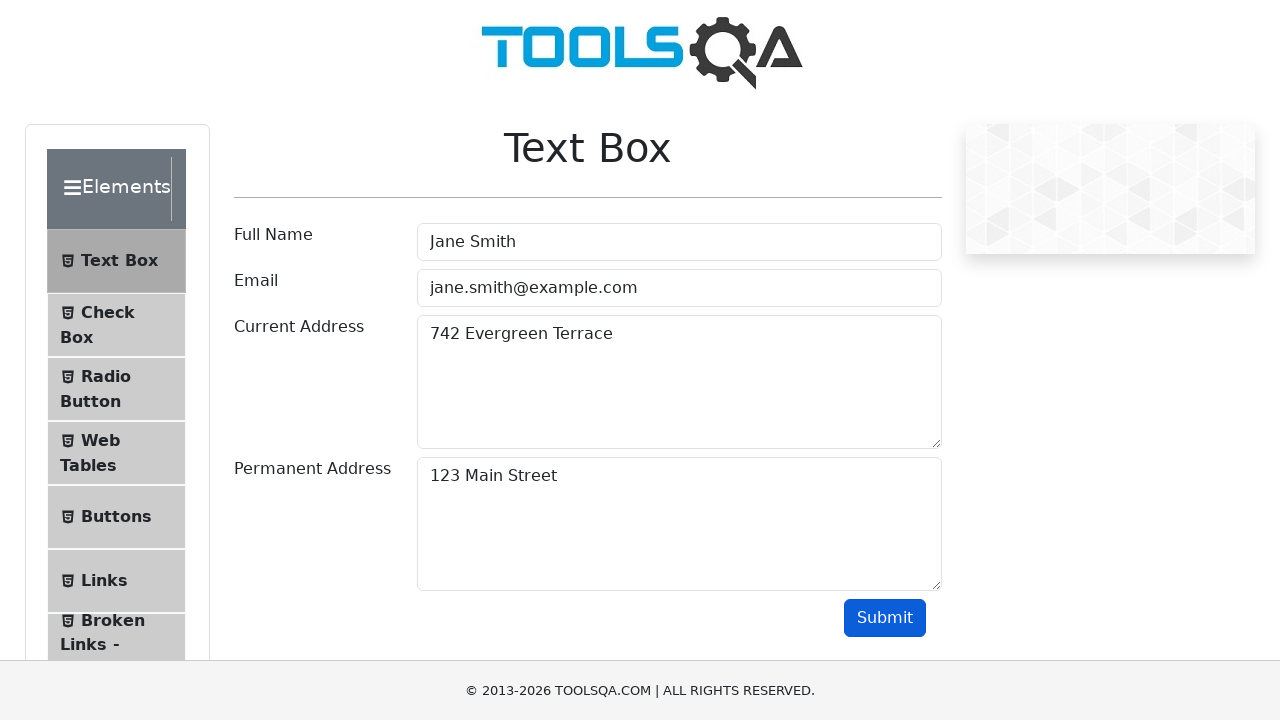